Tests window handling by clicking a link that opens a new window, switching to that window, and verifying the page header text contains "Elemental Selenium"

Starting URL: https://the-internet.herokuapp.com/iframe

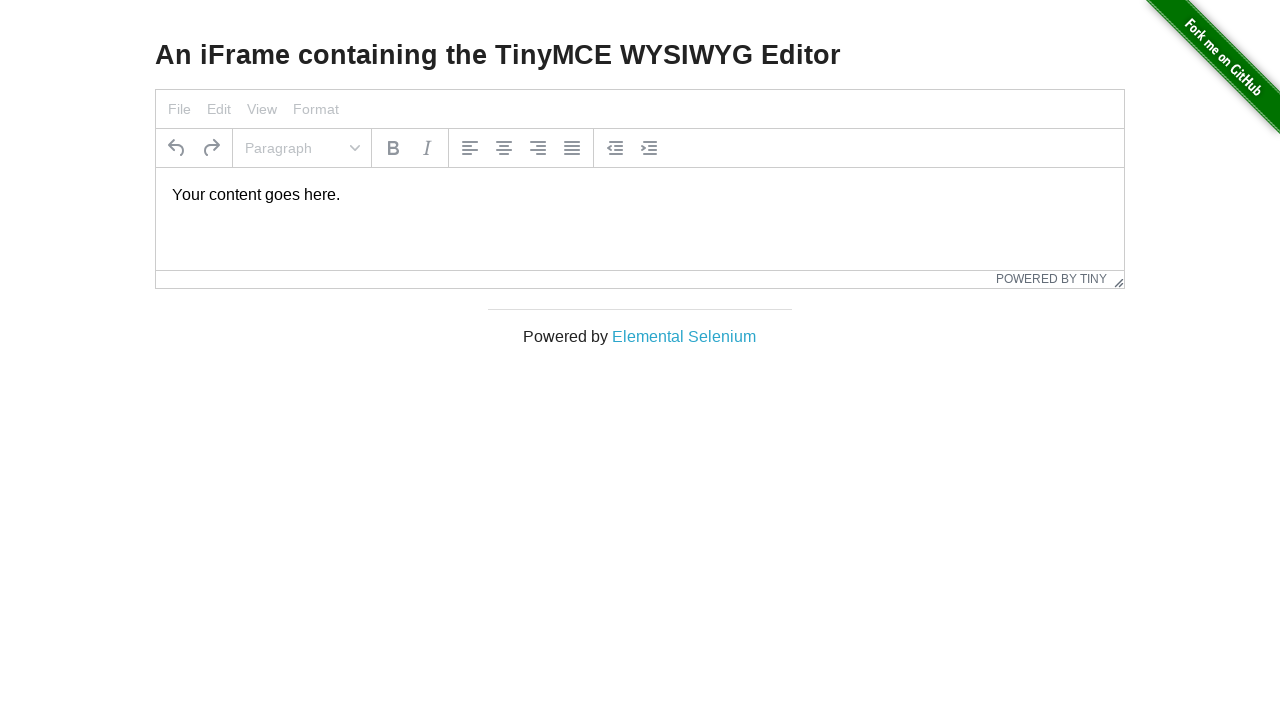

Navigated to https://the-internet.herokuapp.com/iframe
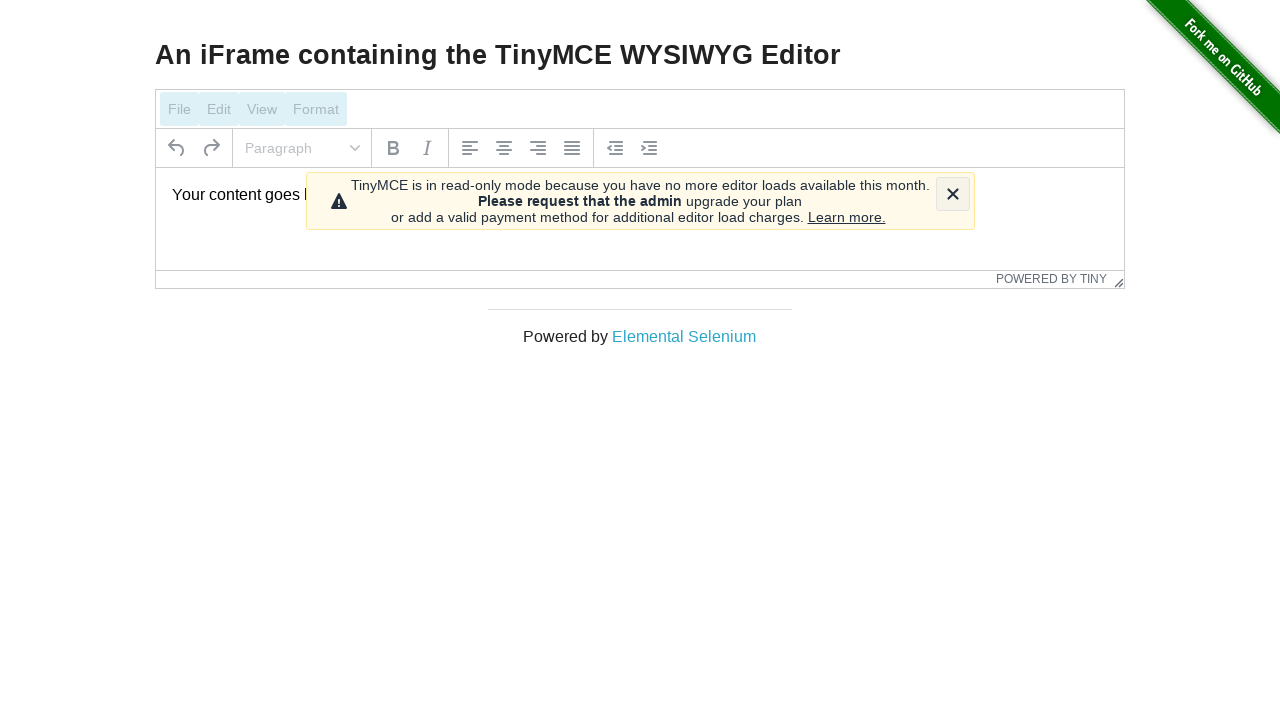

Clicked 'Elemental Selenium' link which opened a new window at (684, 336) on text=Elemental Selenium
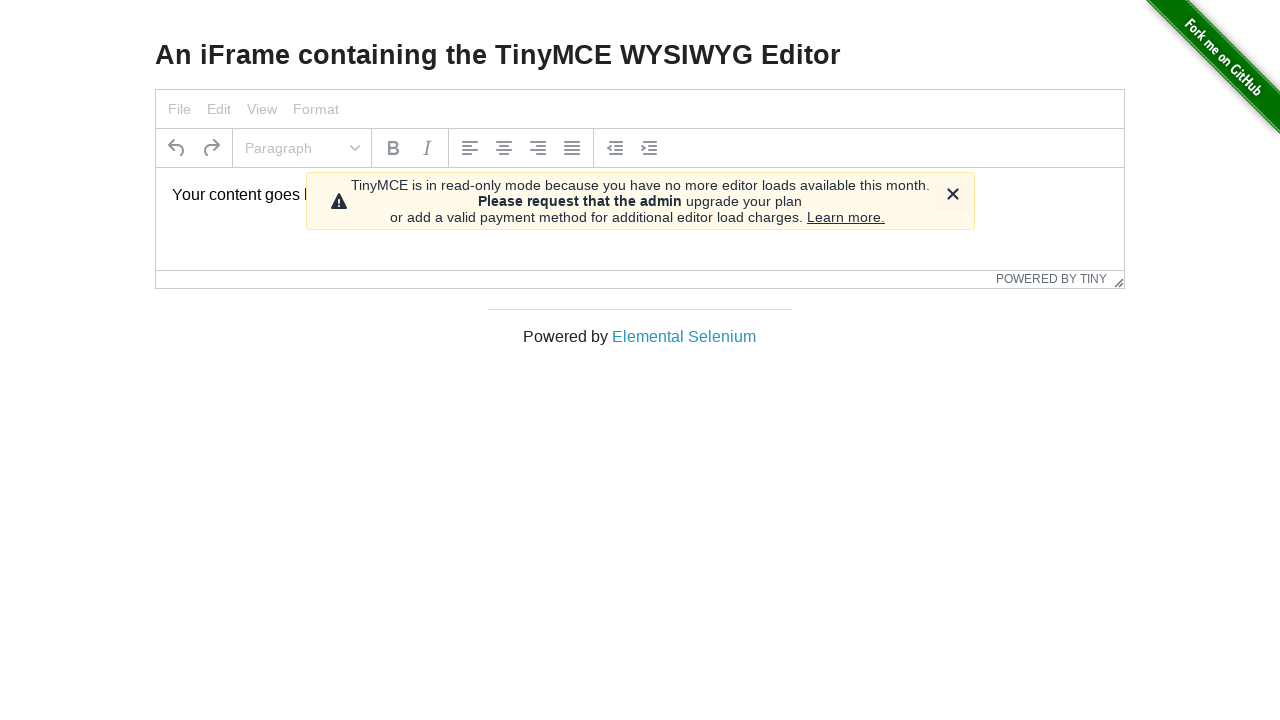

Switched to new window/page
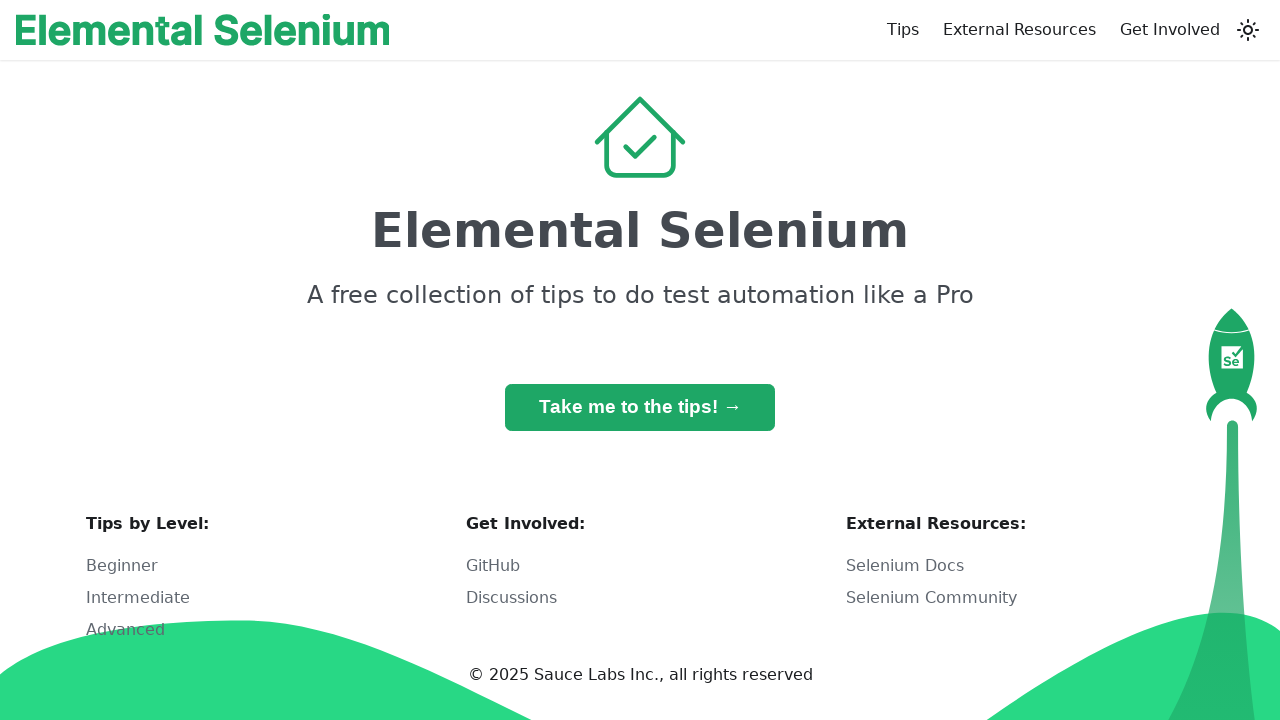

Waited for new page to load
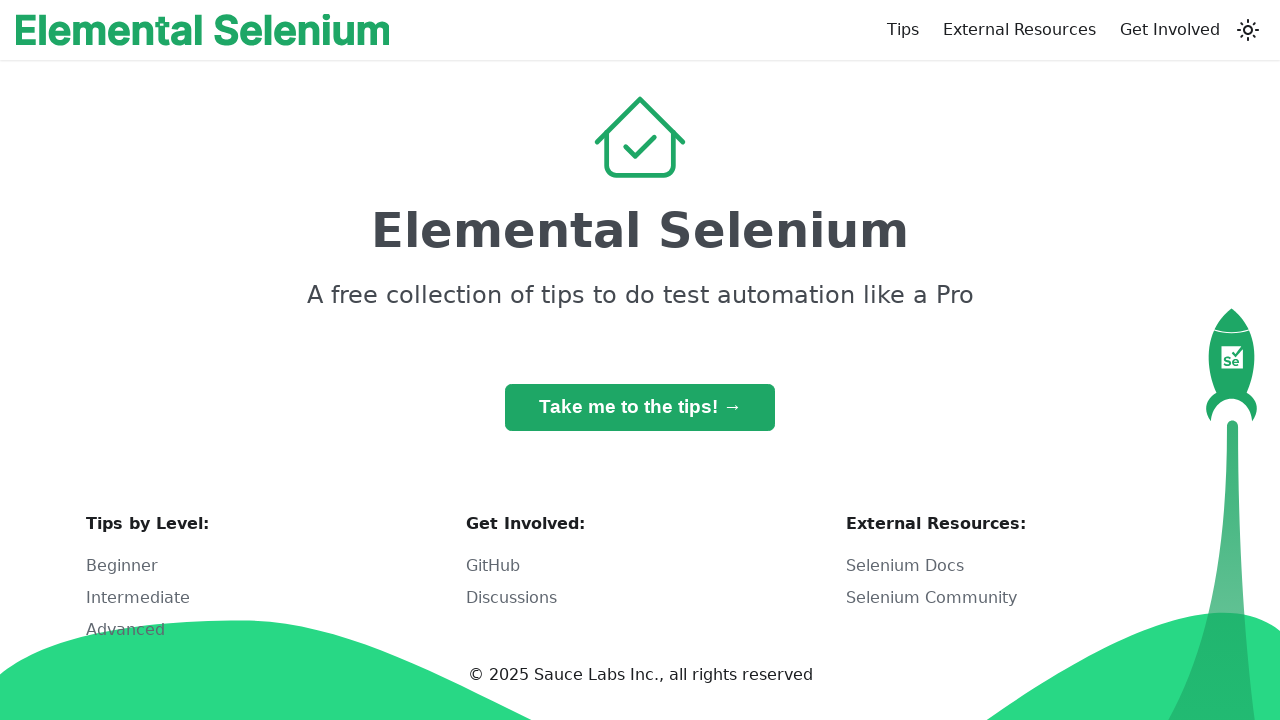

Located h1 element
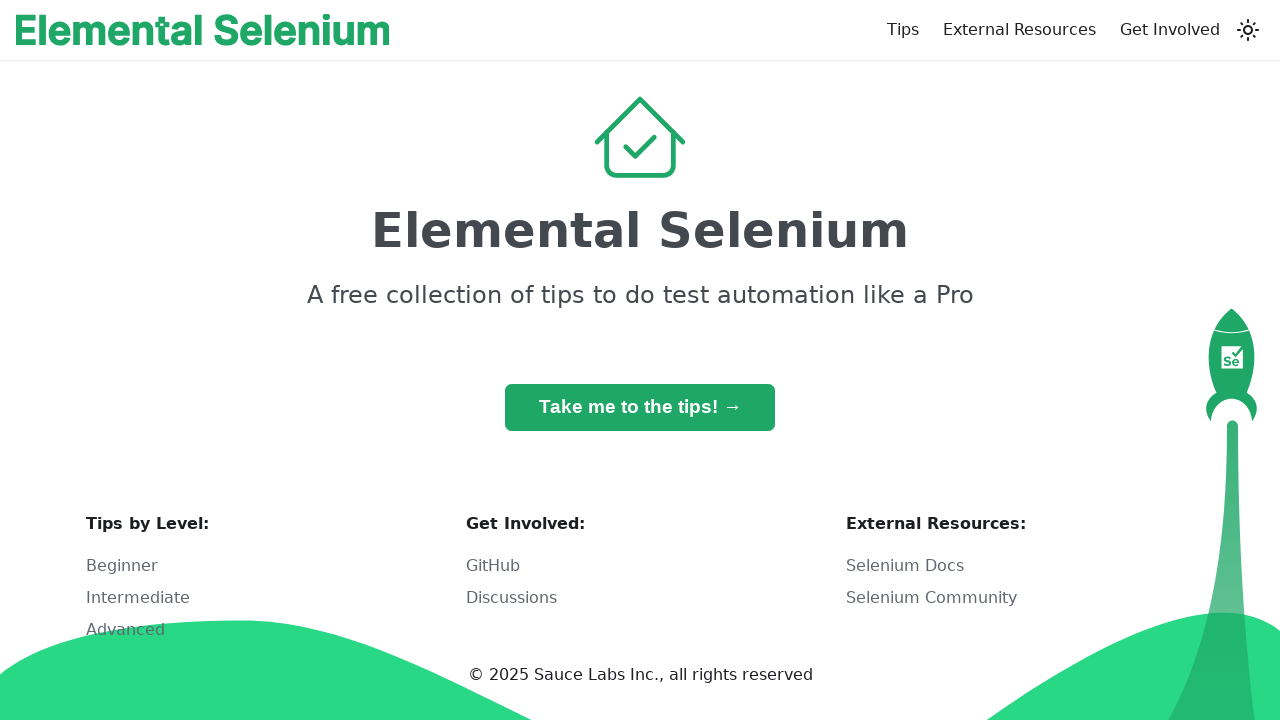

Waited for h1 element to become visible
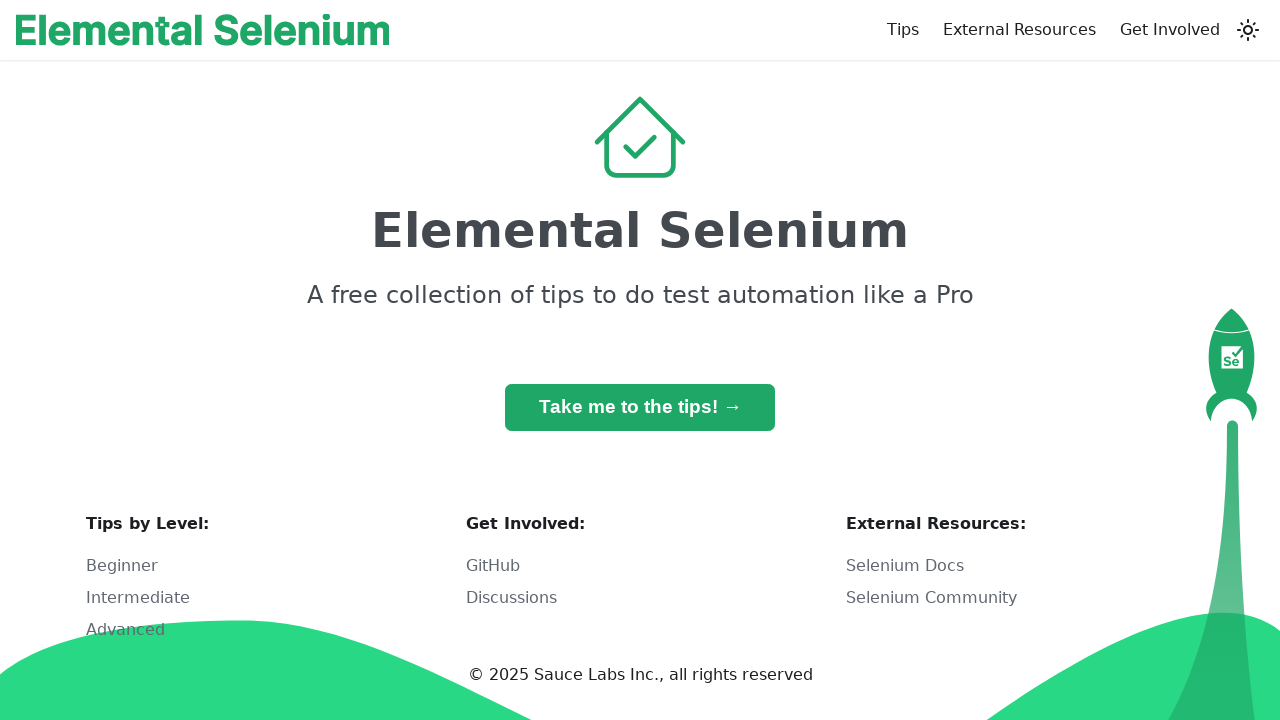

Verified h1 element contains 'Elemental Selenium'
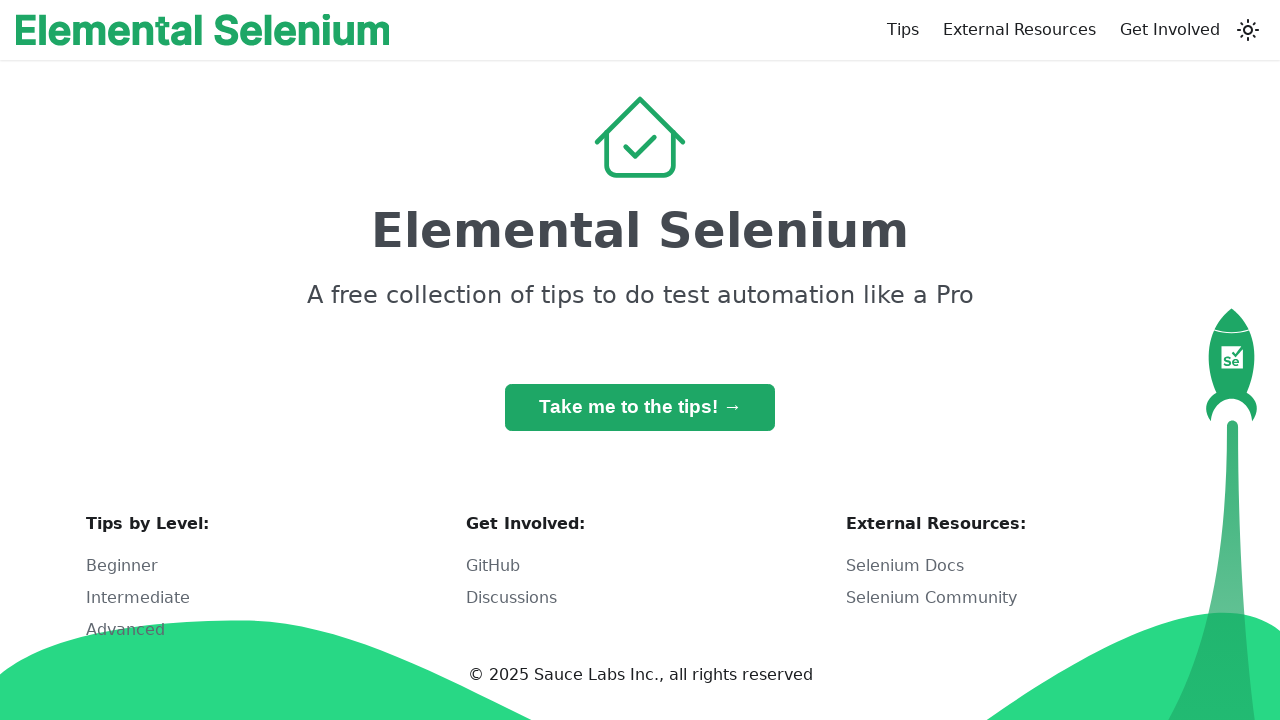

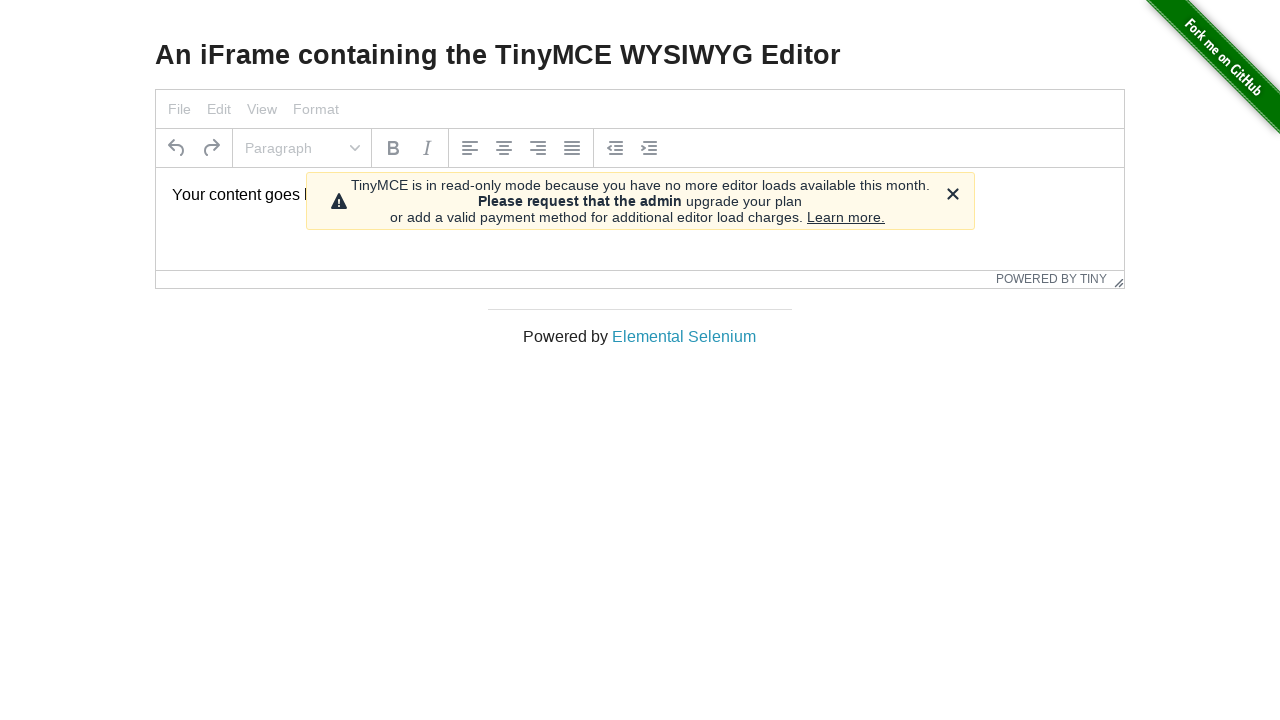